Navigates to Simplilearn homepage and verifies the page loads by checking the page title is available.

Starting URL: https://www.simplilearn.com/

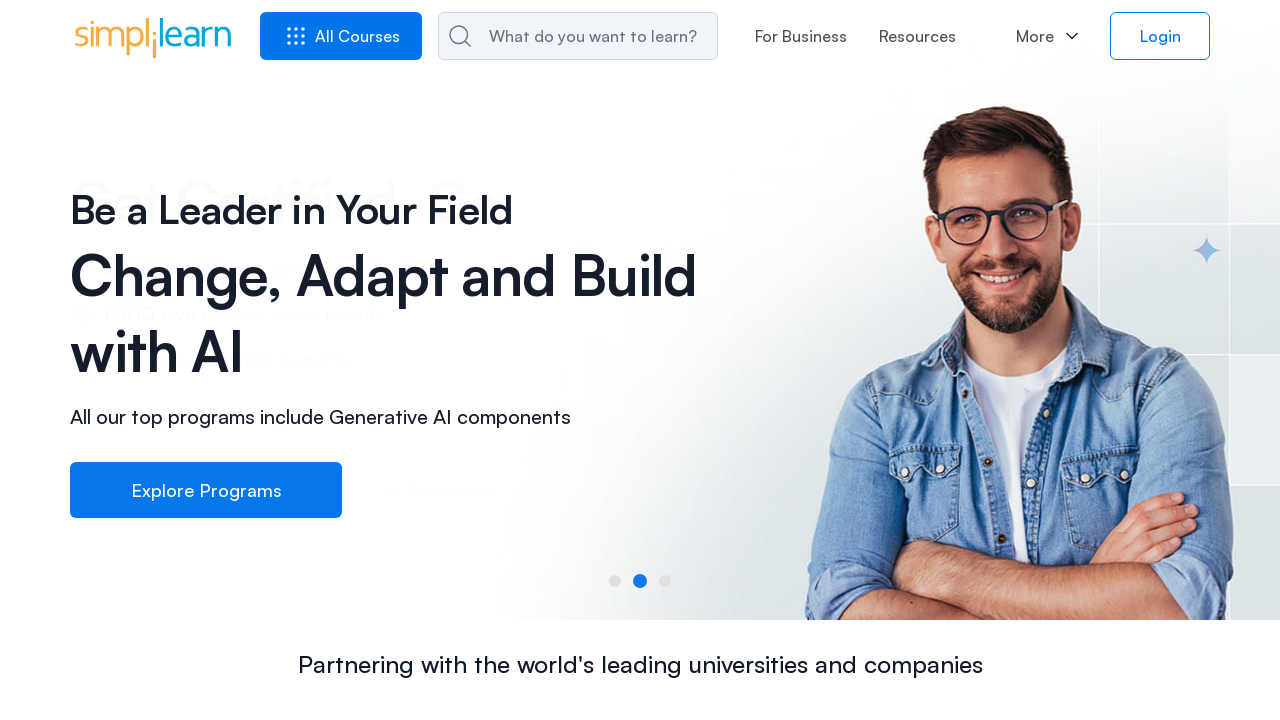

Waited for page DOM content to load
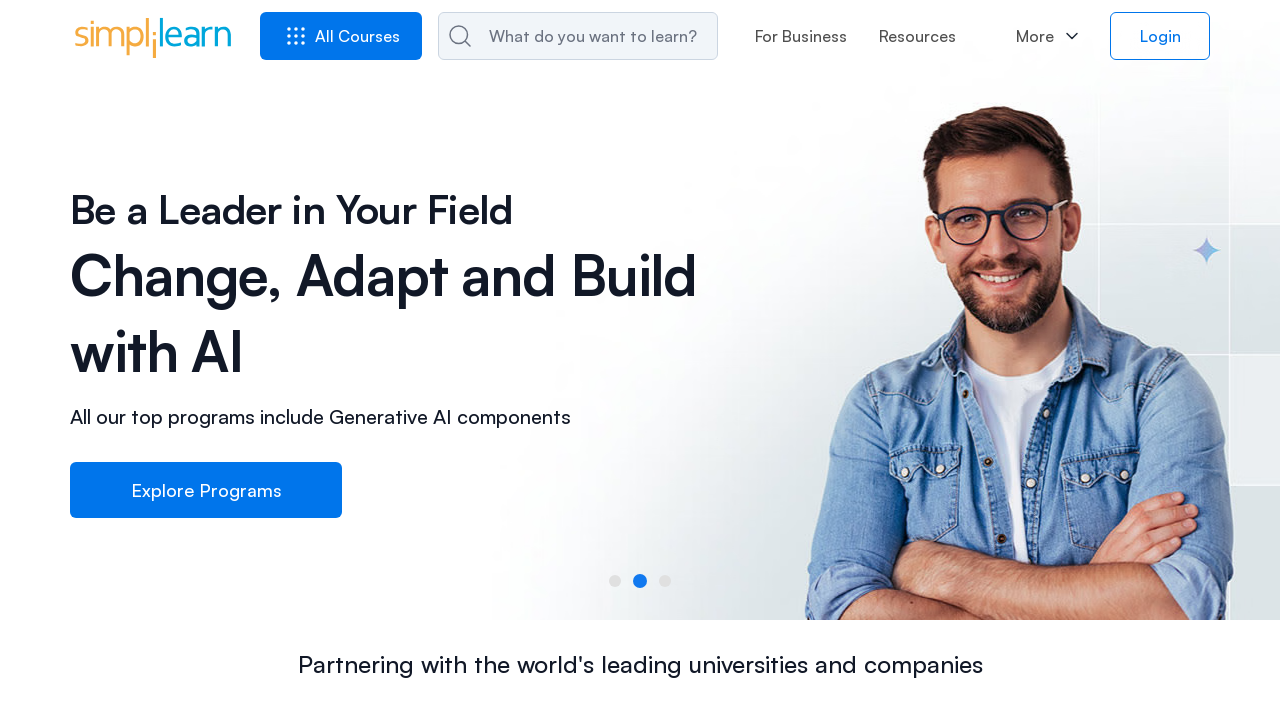

Retrieved page title: Simplilearn | Online Courses - Bootcamp & Certification Platform
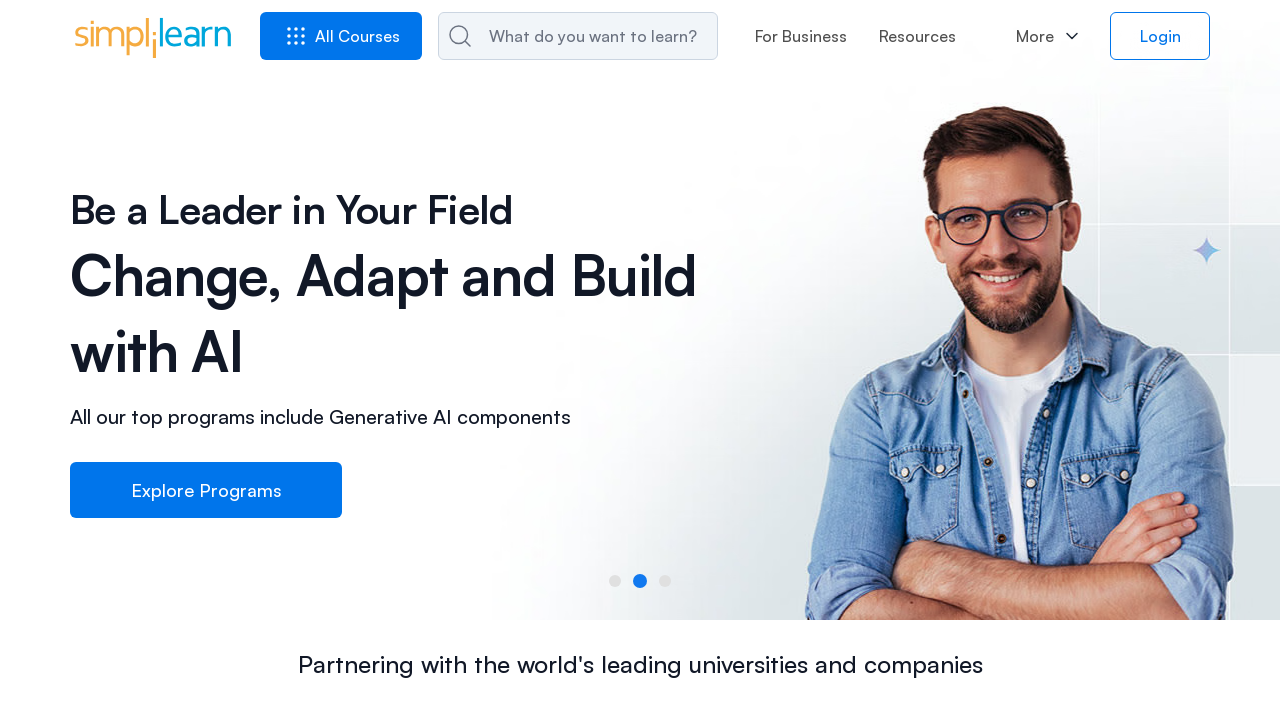

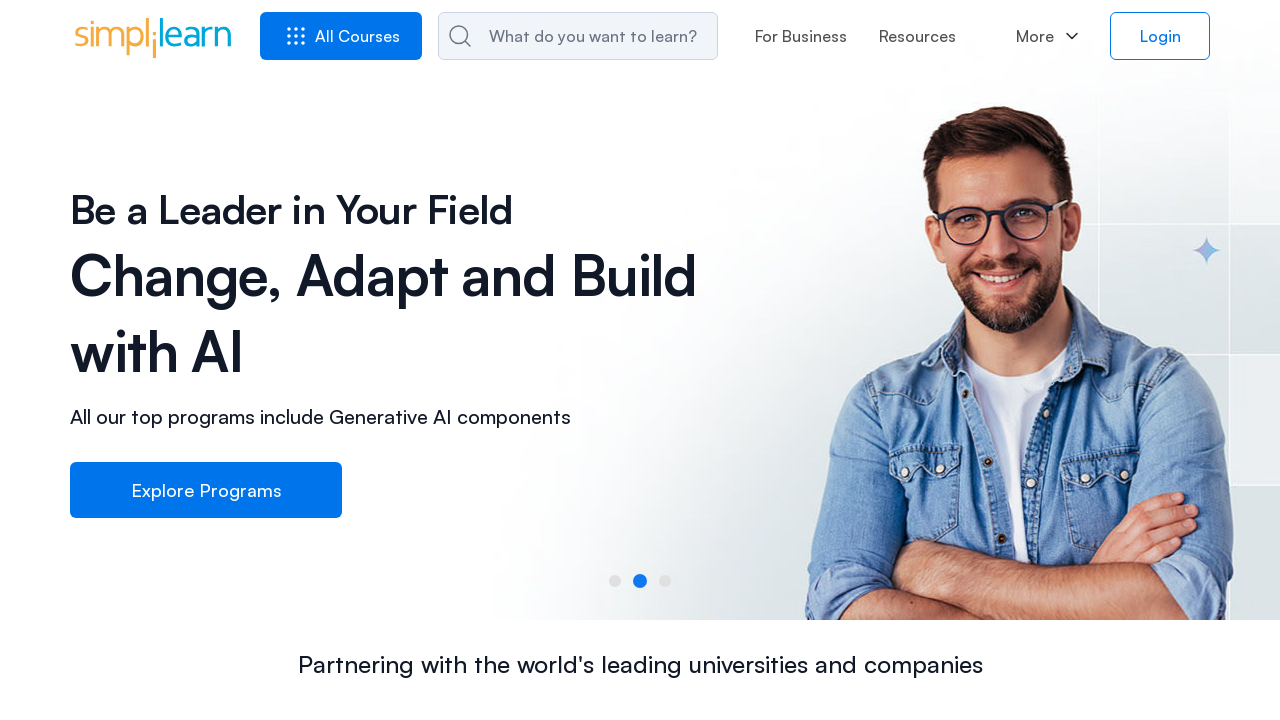